Selects an option from a dropdown menu using visible text

Starting URL: https://rahulshettyacademy.com/AutomationPractice/

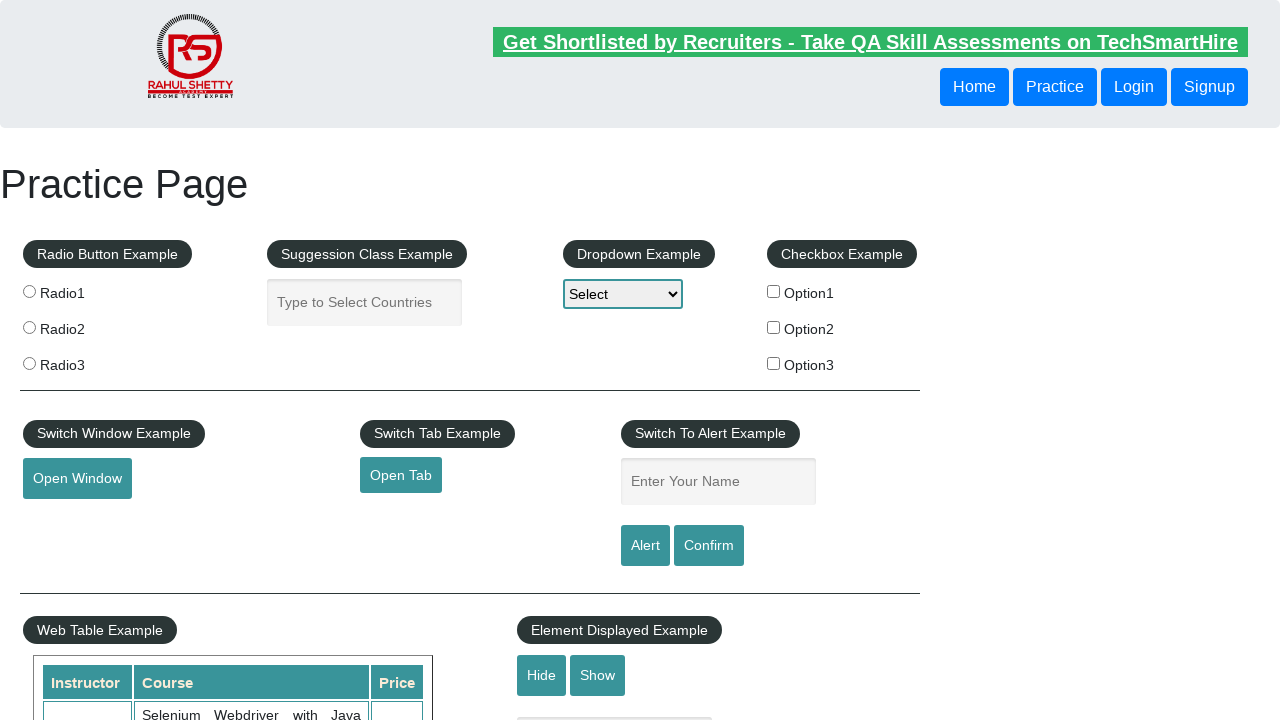

Selected 'Option1' from dropdown menu using visible text on #dropdown-class-example
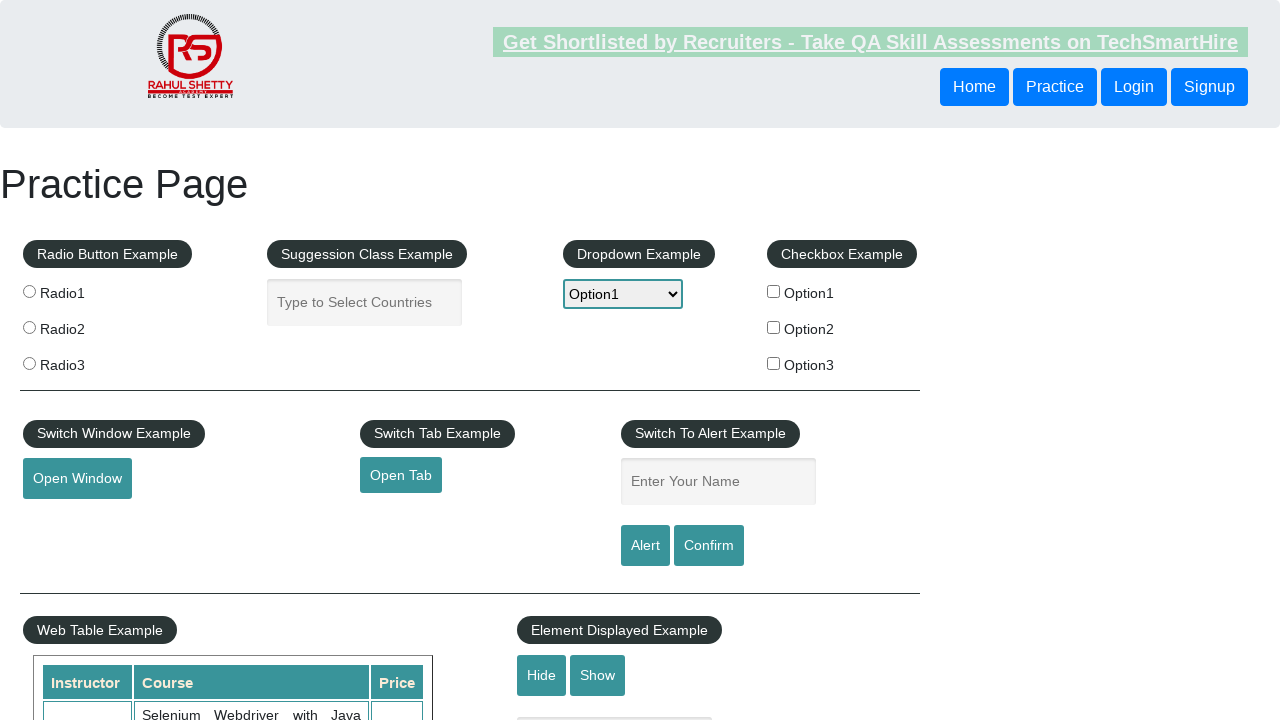

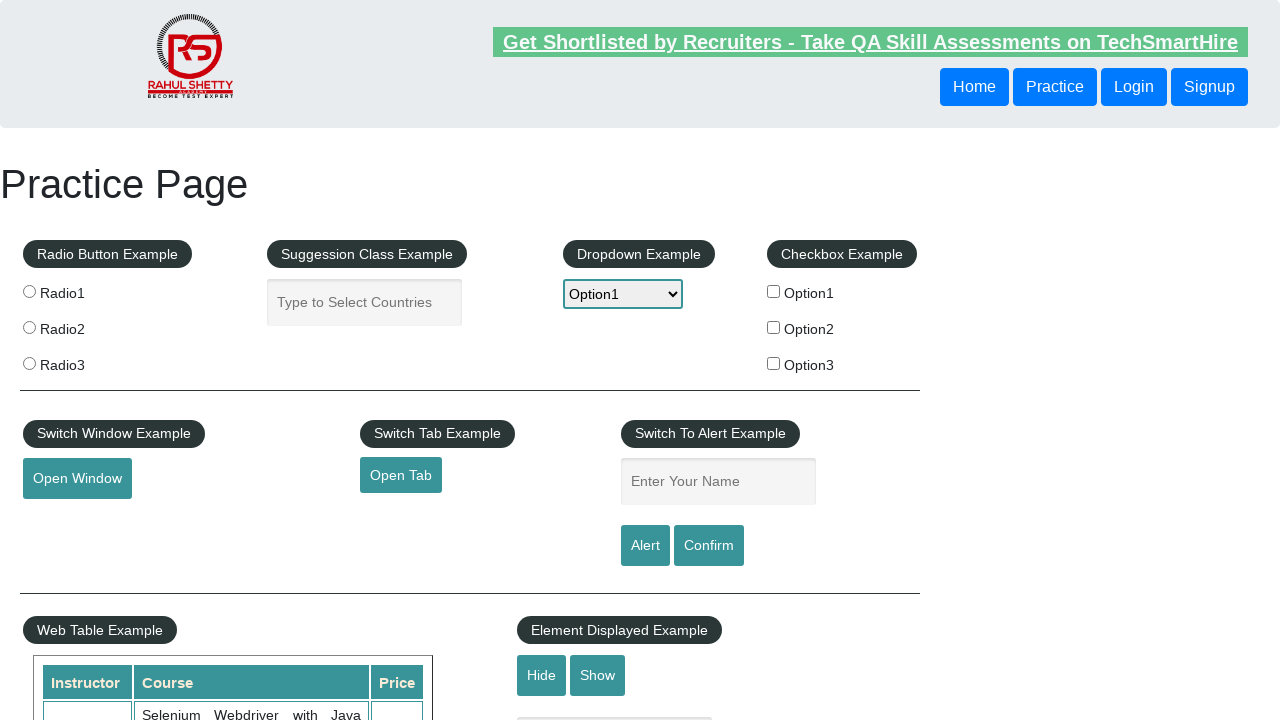